Navigates to the Rediff Money page and verifies that the footer links table is present and contains rows with data.

Starting URL: https://money.rediff.com/index.html

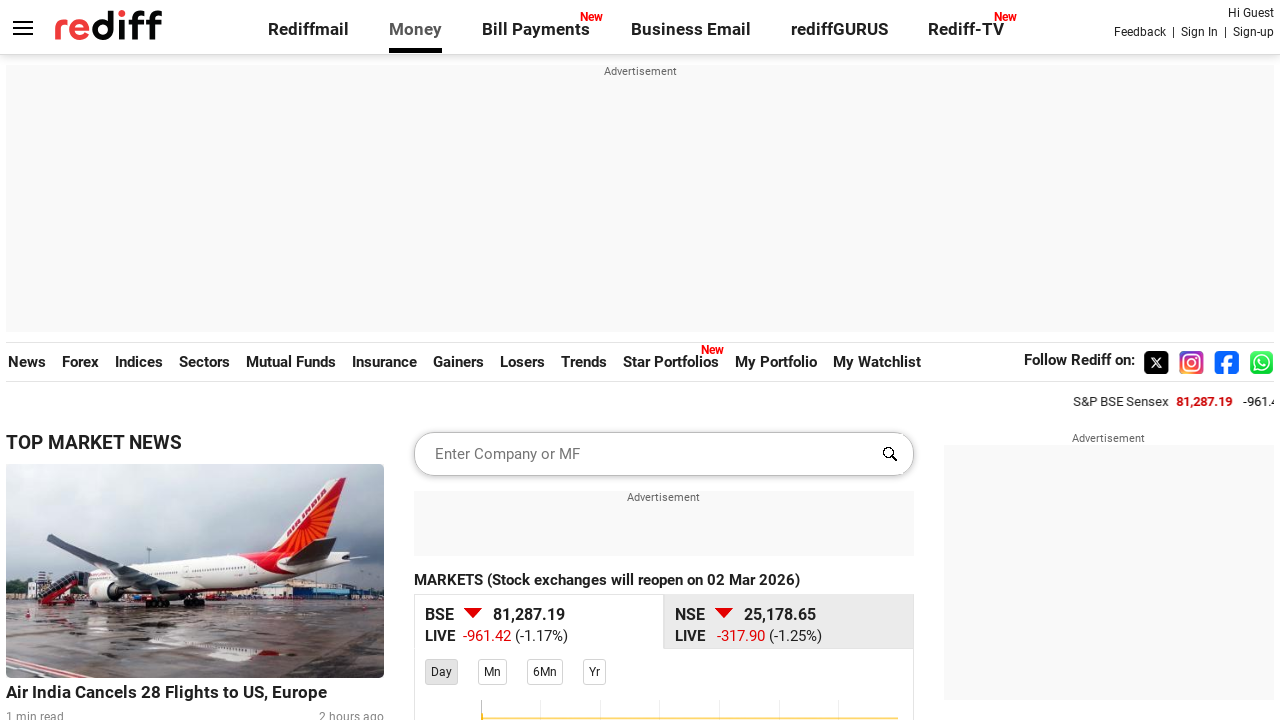

Waited for footer links table to be present
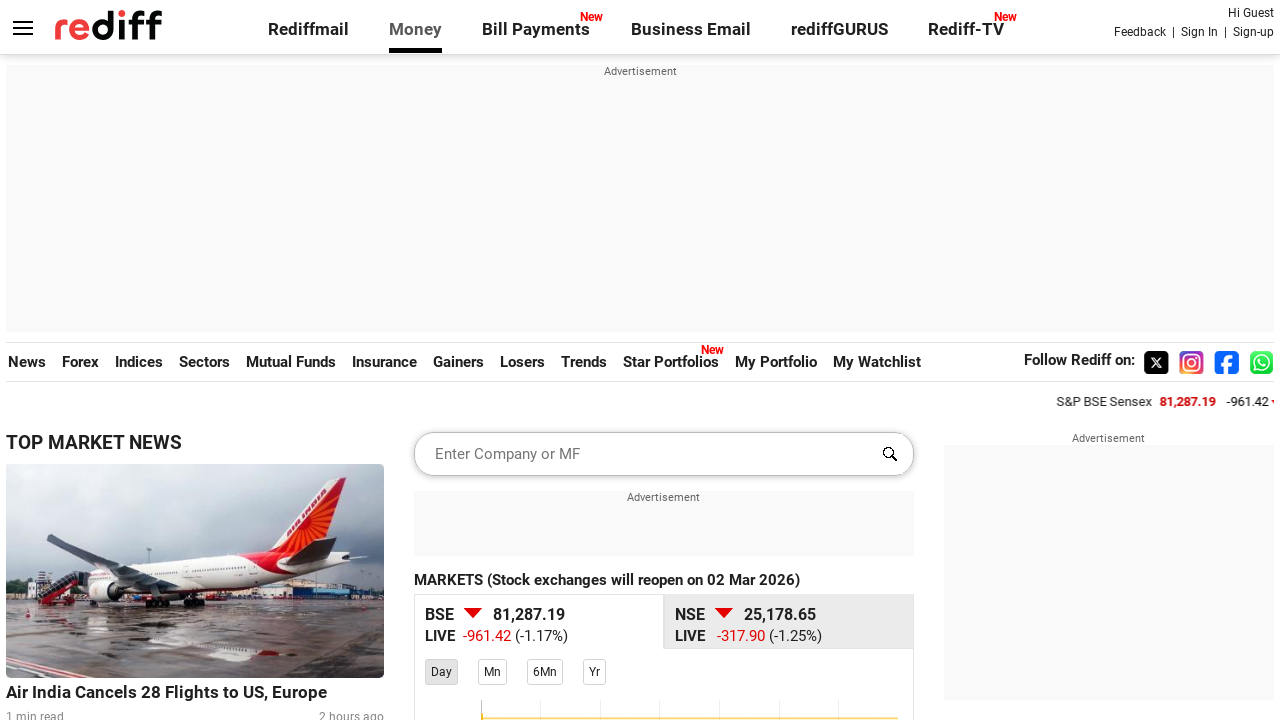

Located the footer links table
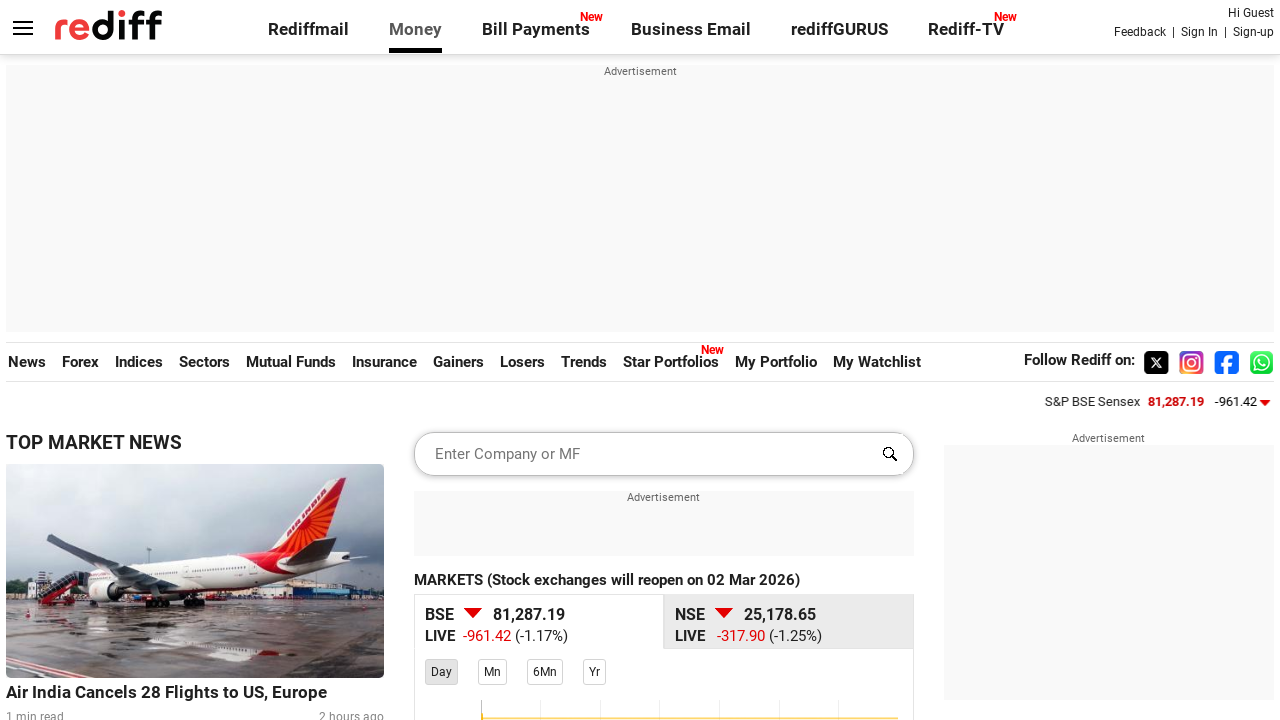

Located table rows
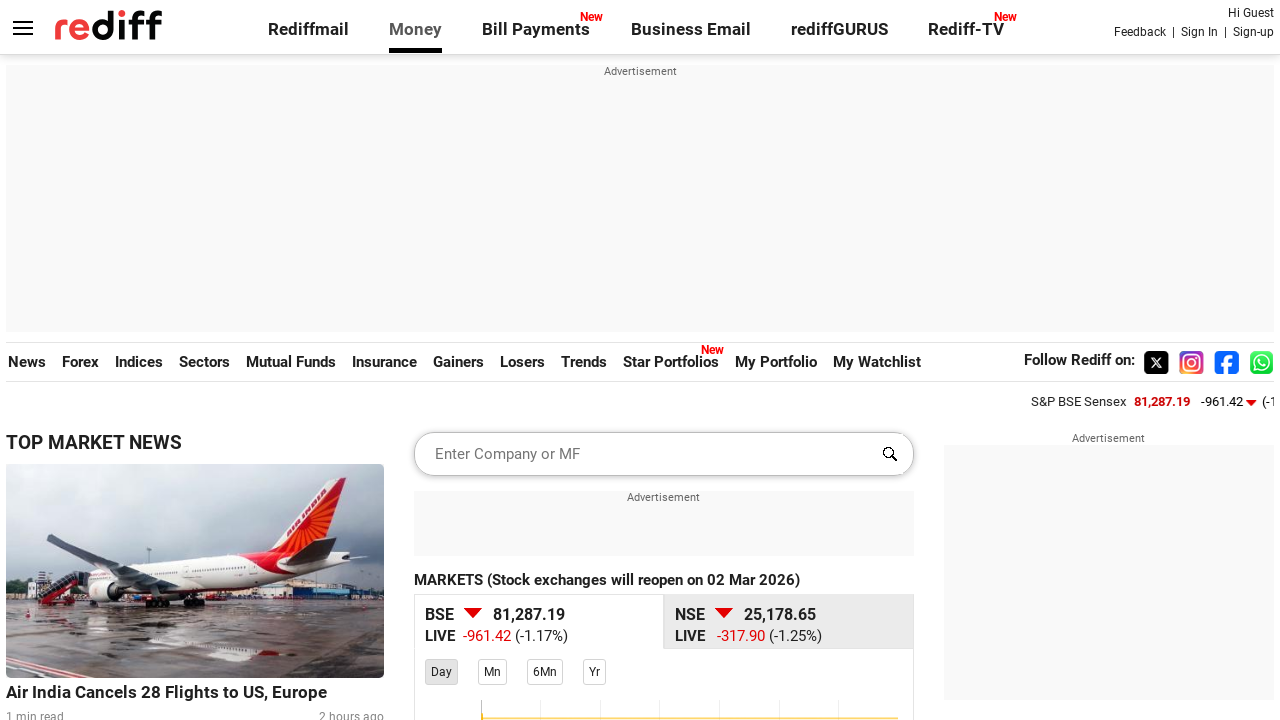

Verified at least one row is present in the footer links table
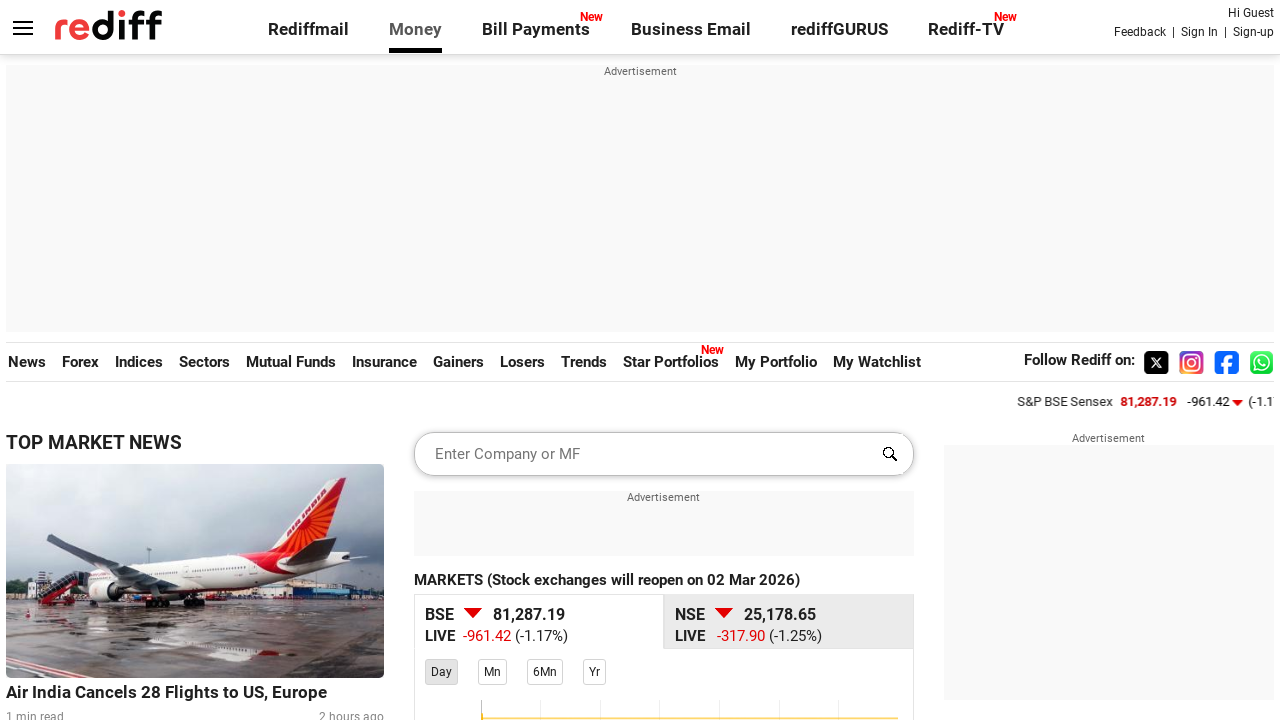

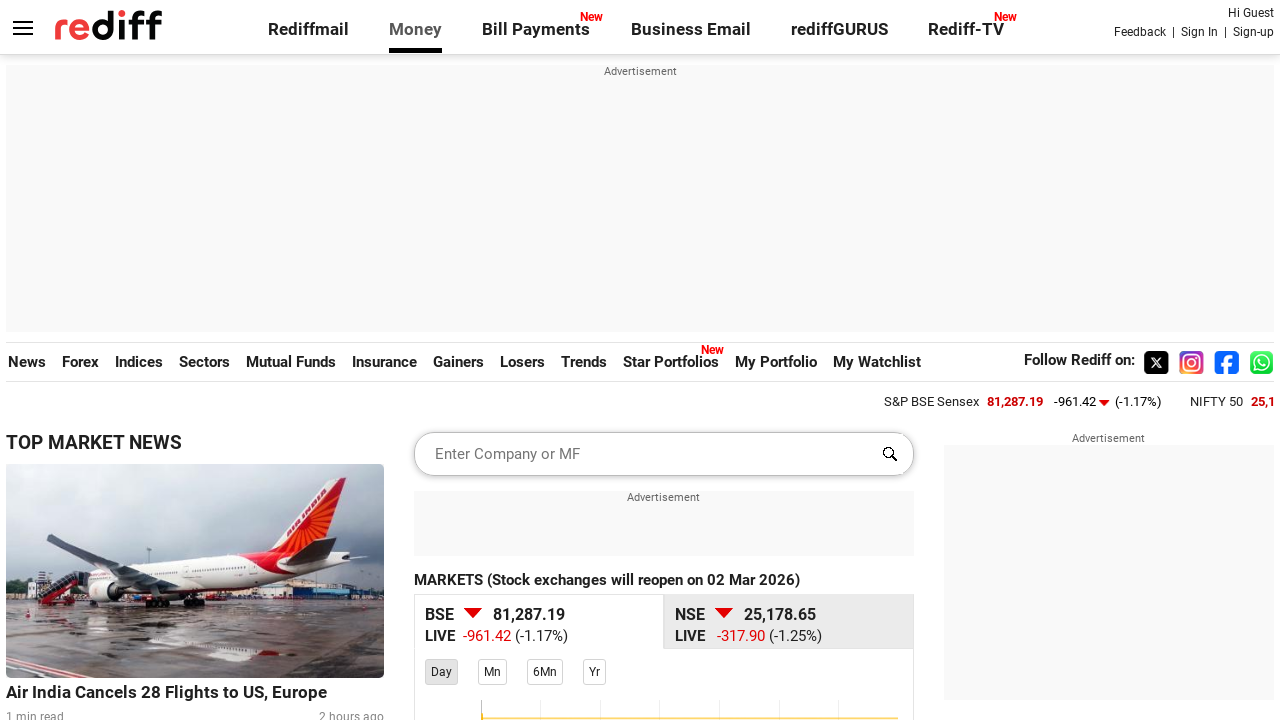